Navigates to audio accessories page

Starting URL: https://www.oneplus.in/

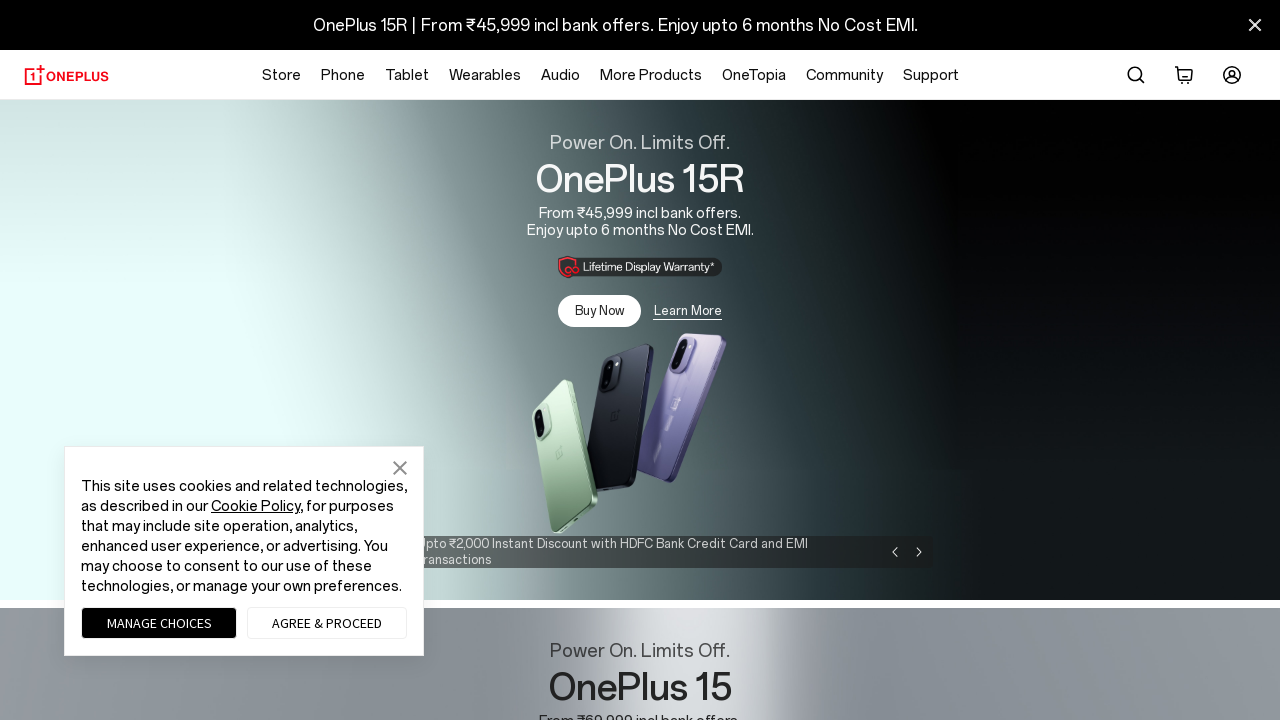

Clicked on audio accessories link in footer at (301, 376) on //*[@id="footer"]/div[1]/div/dl[2]/dd/ul/li[3]/a
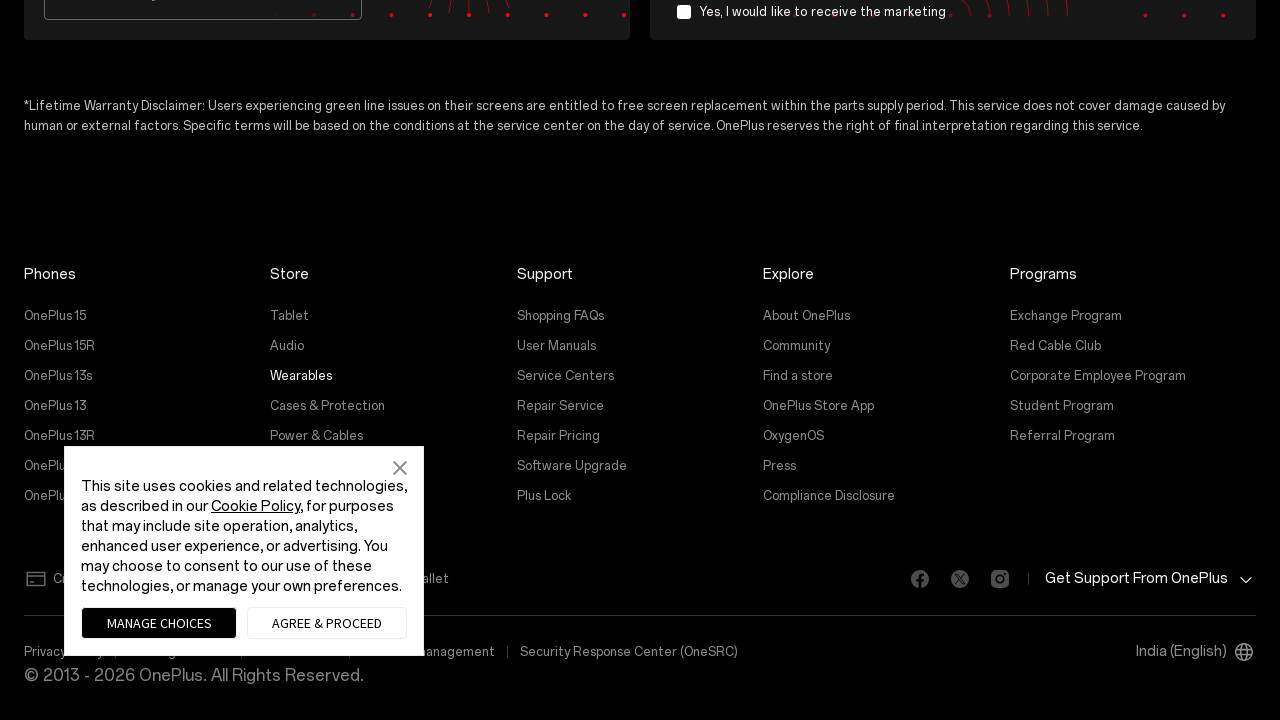

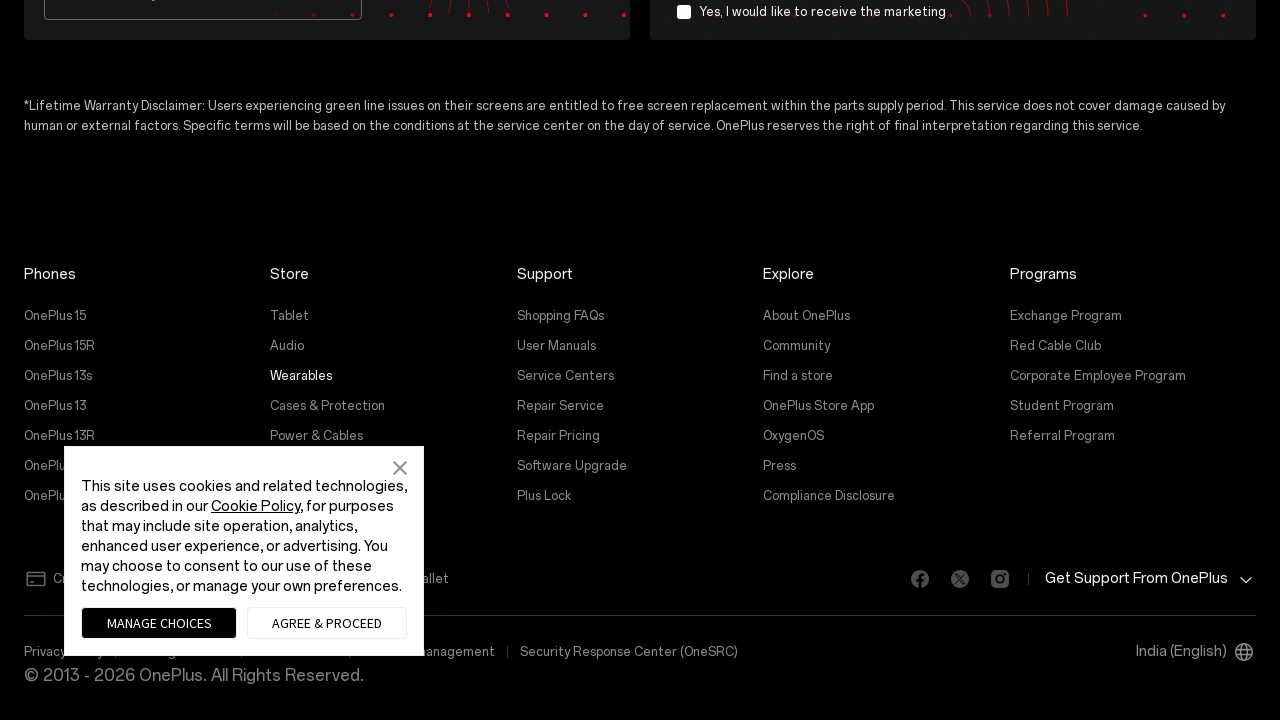